Demonstrates mouse release action by clicking and holding on element A, moving to element B, then releasing the mouse button.

Starting URL: https://crossbrowsertesting.github.io/drag-and-drop

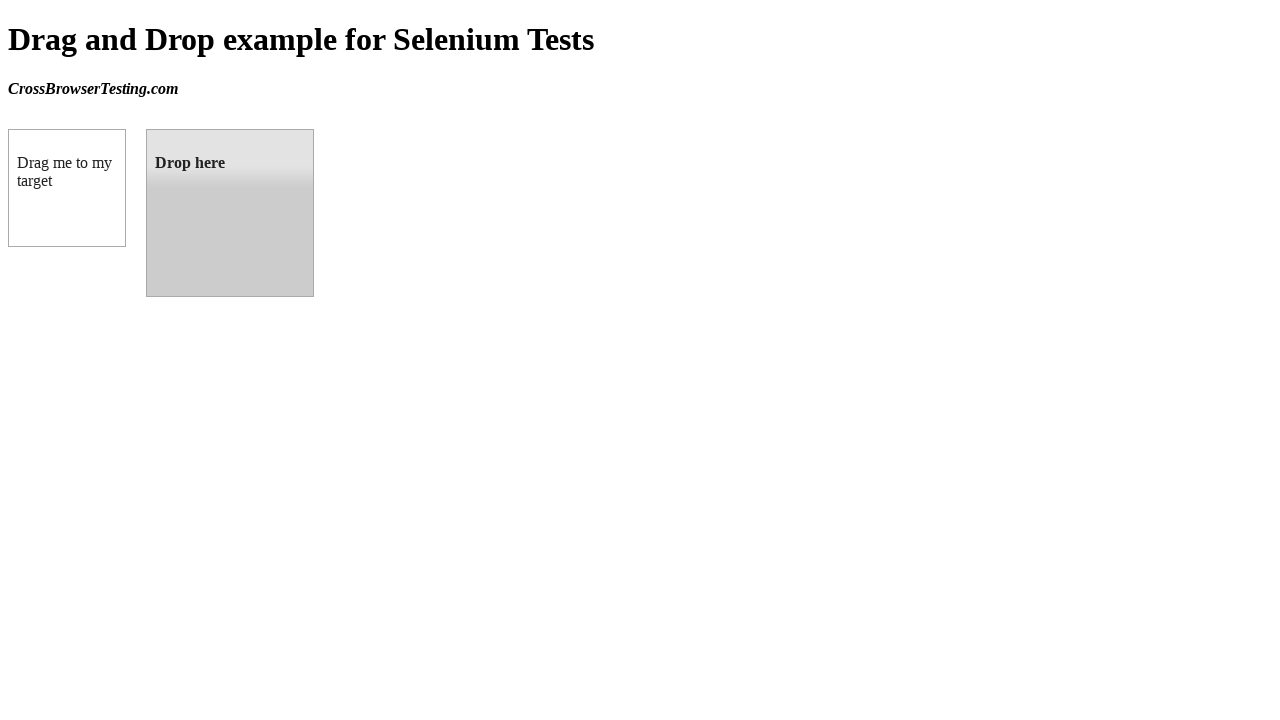

Waited for draggable element to be visible
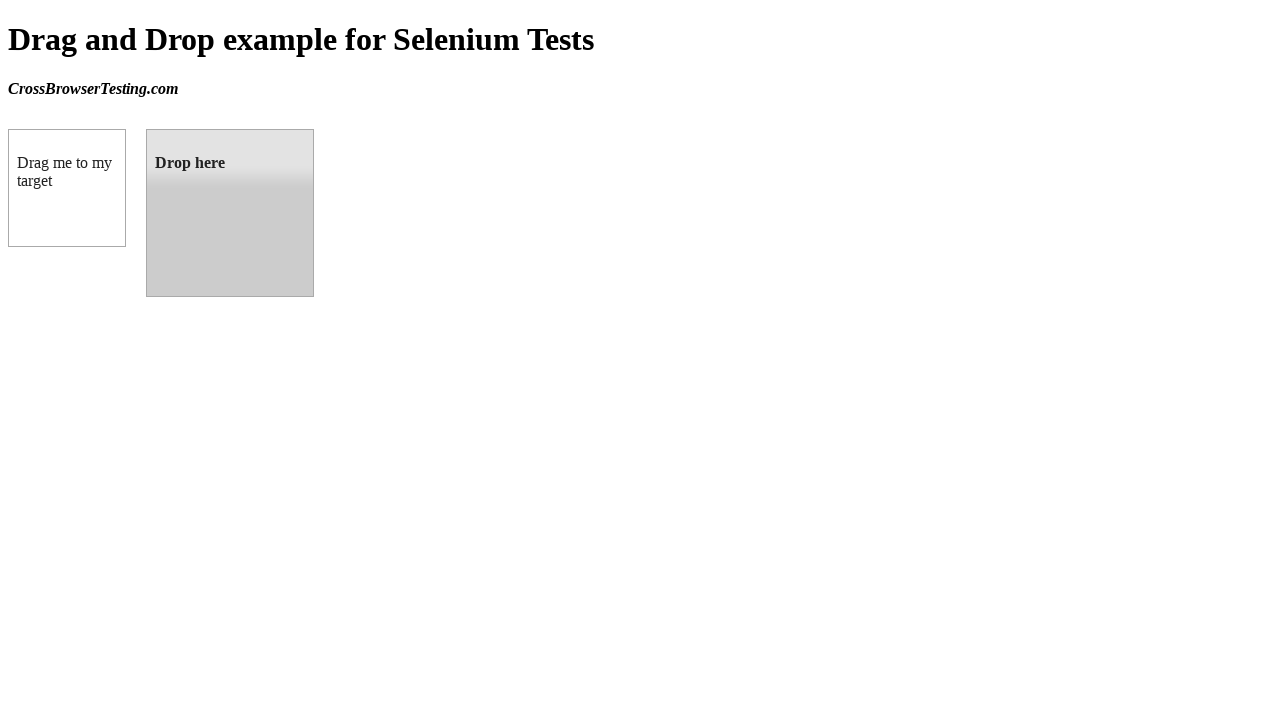

Waited for droppable element to be visible
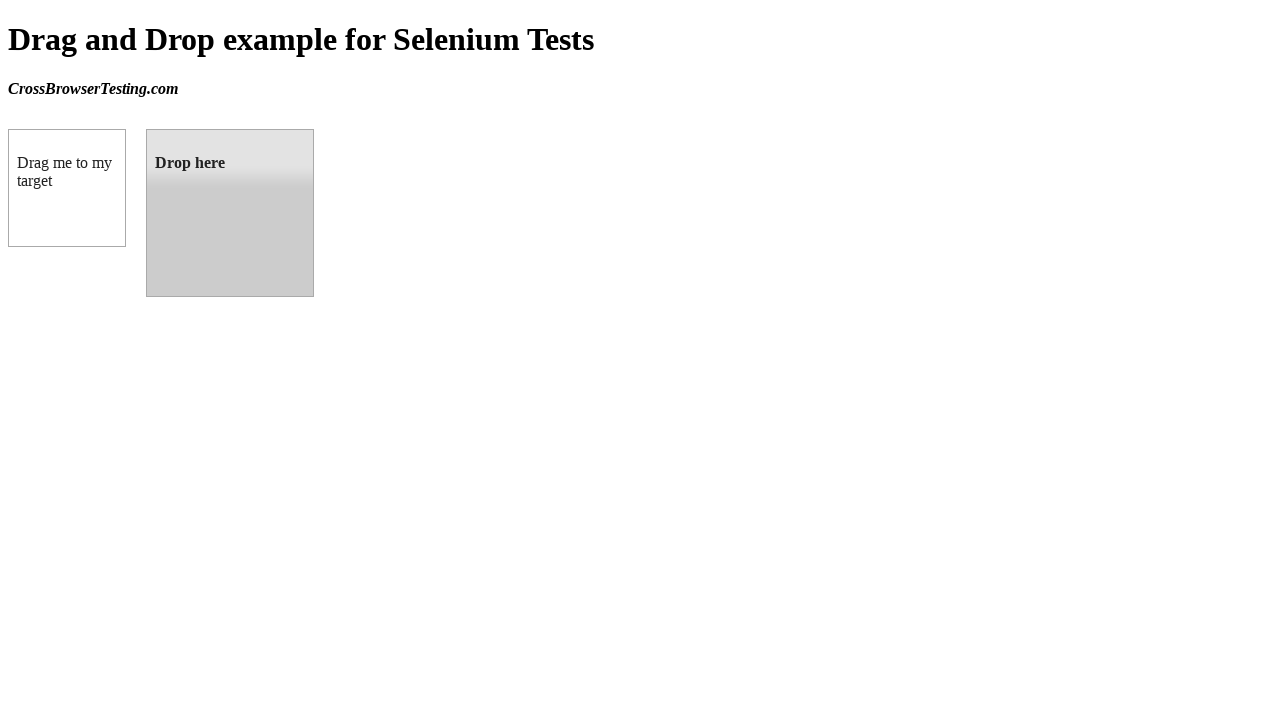

Retrieved bounding box of draggable element
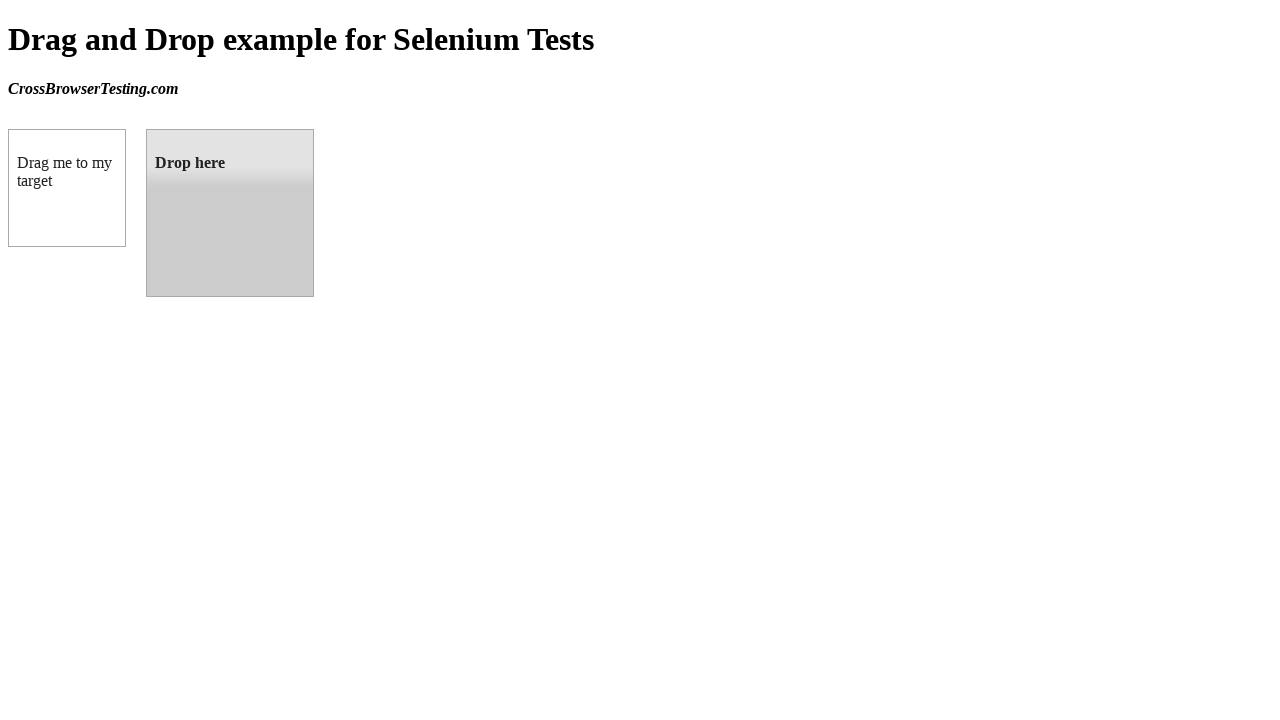

Retrieved bounding box of droppable element
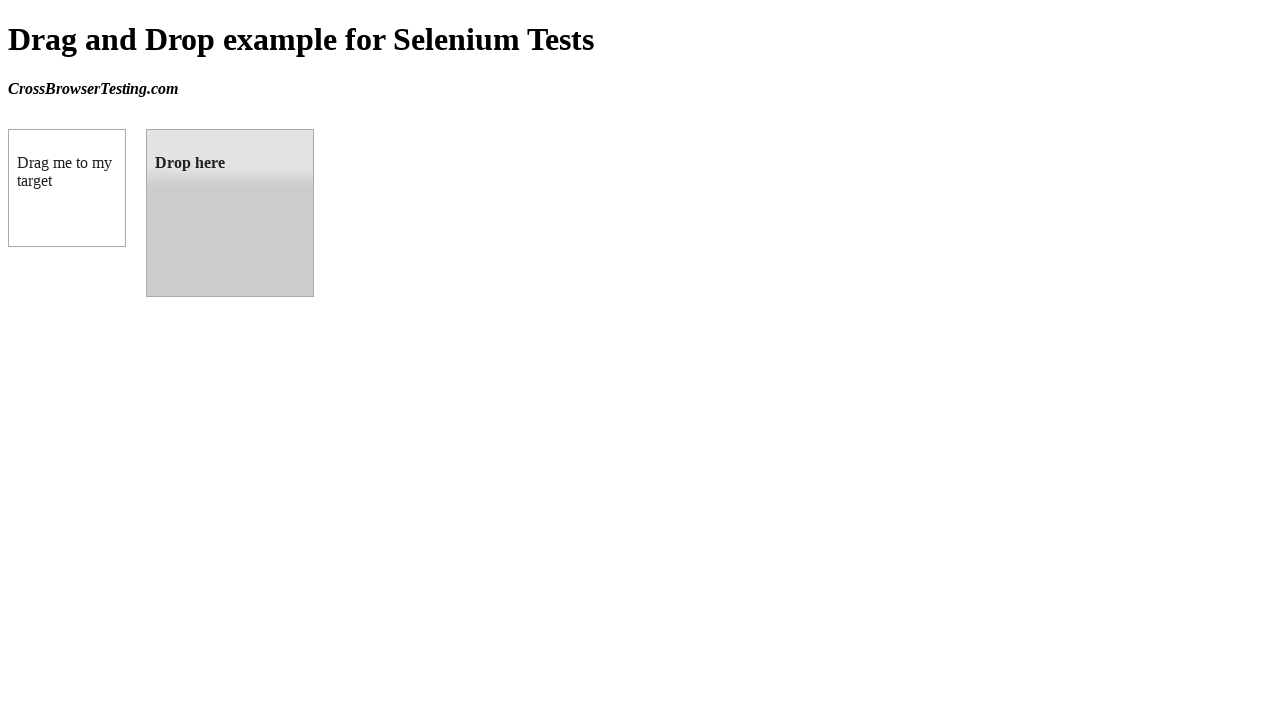

Moved mouse to draggable element center at (67, 188)
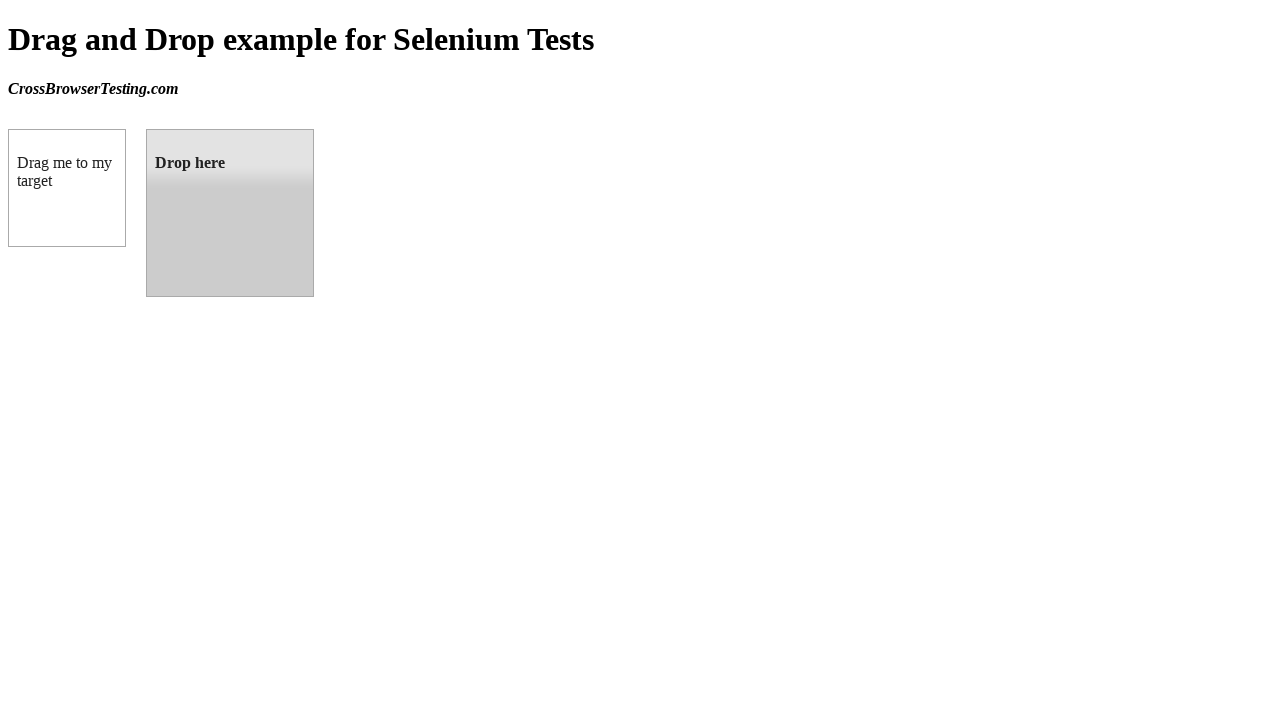

Pressed mouse button down on draggable element at (67, 188)
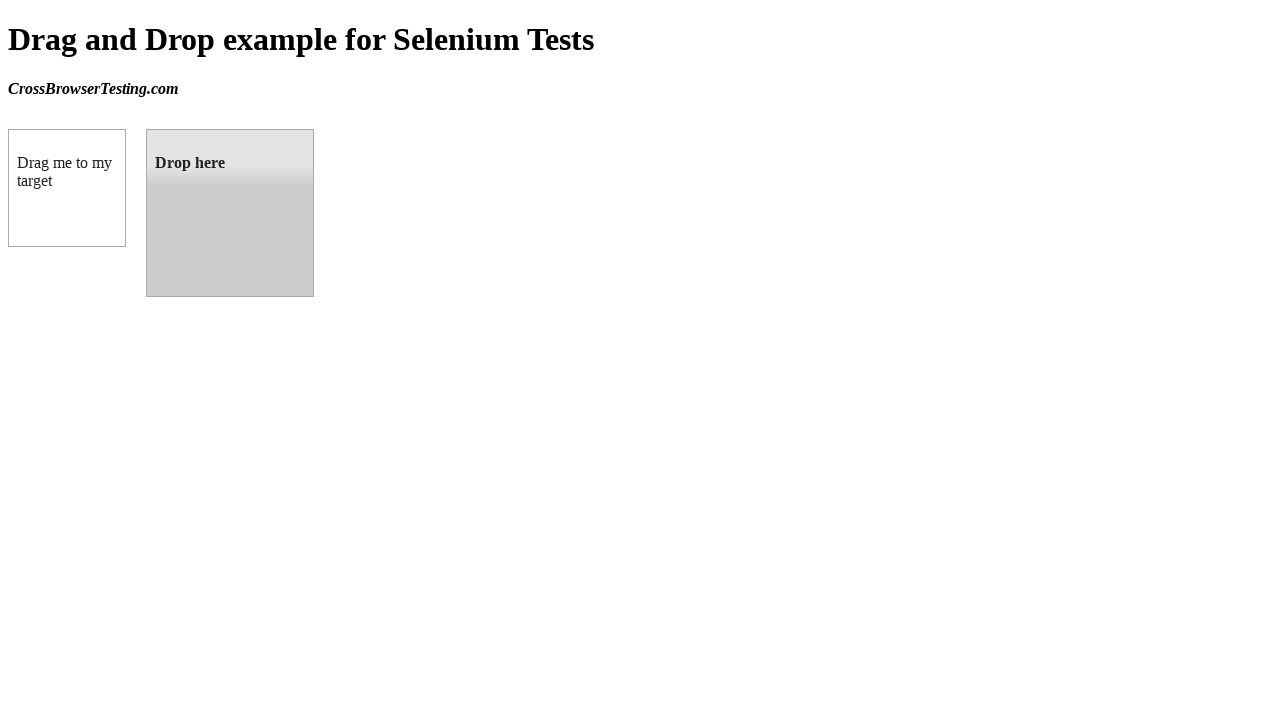

Moved mouse to droppable element center while holding button at (230, 213)
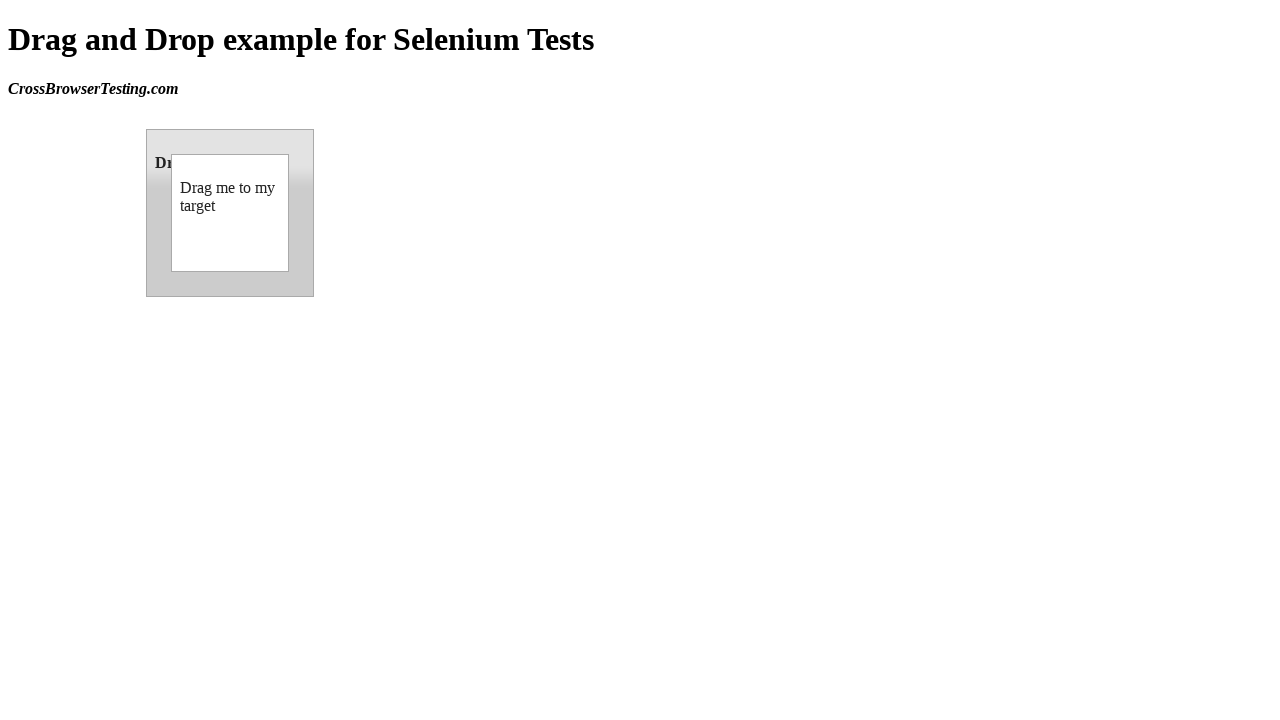

Released mouse button over droppable element to complete drag and drop at (230, 213)
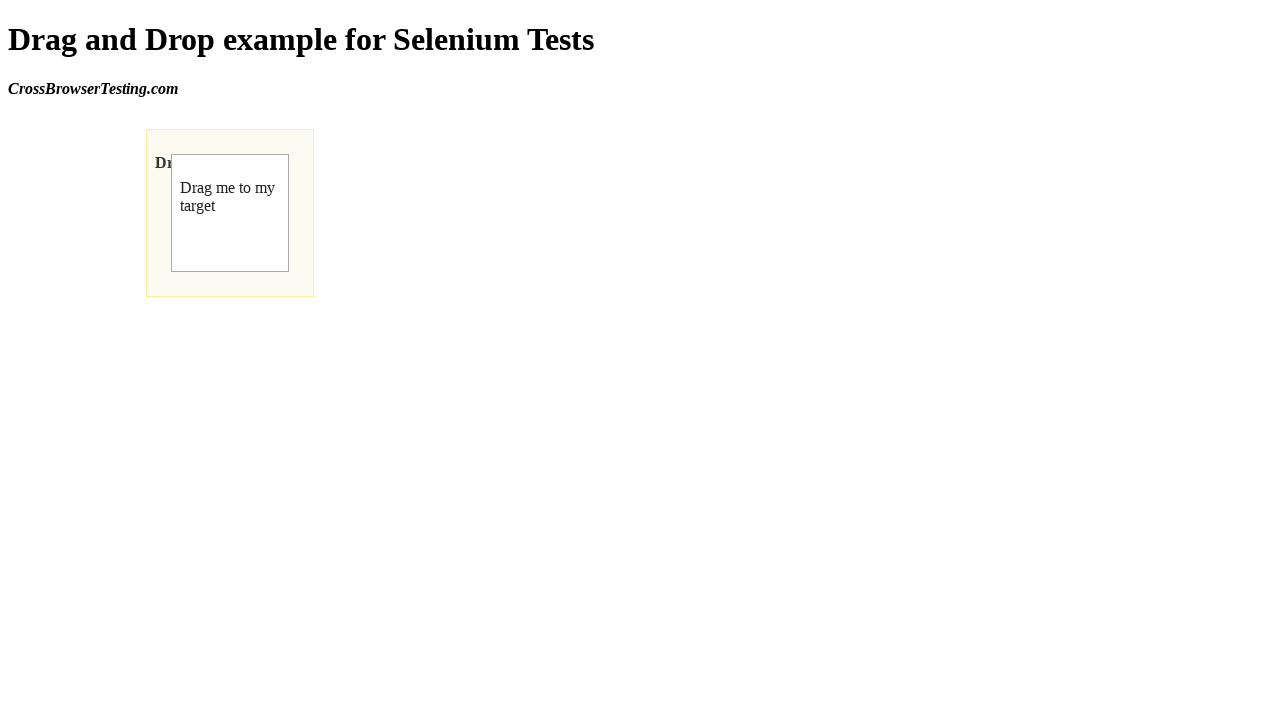

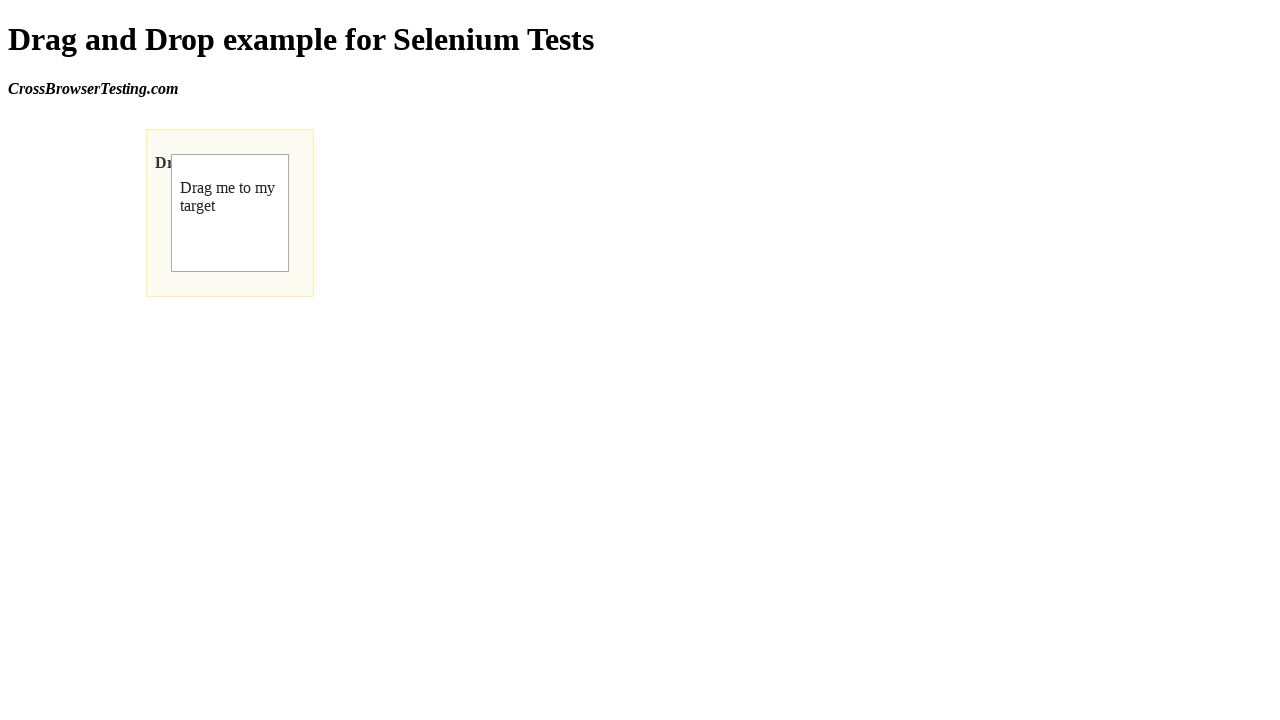